Injects a dynamic anchor element into the page linking to another URL, scrolls to that element, and clicks it to open a new browser tab/window.

Starting URL: https://www.linux.org

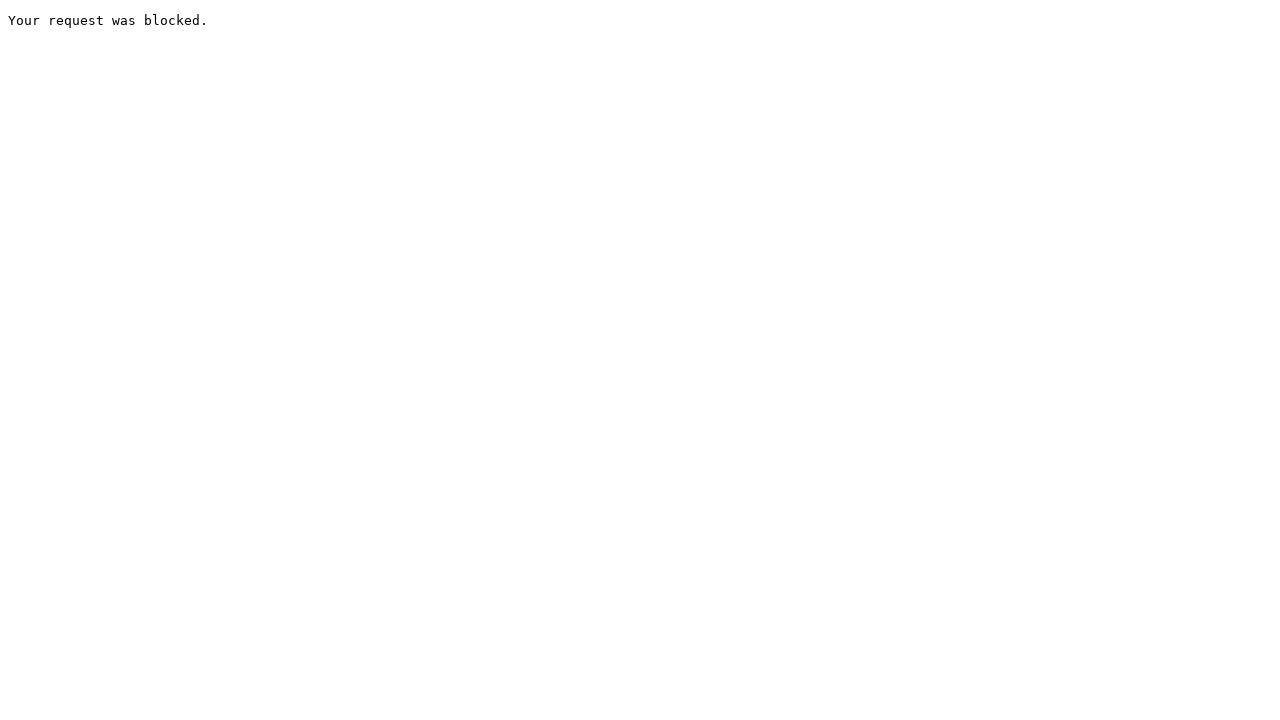

Waited for page to load (domcontentloaded state)
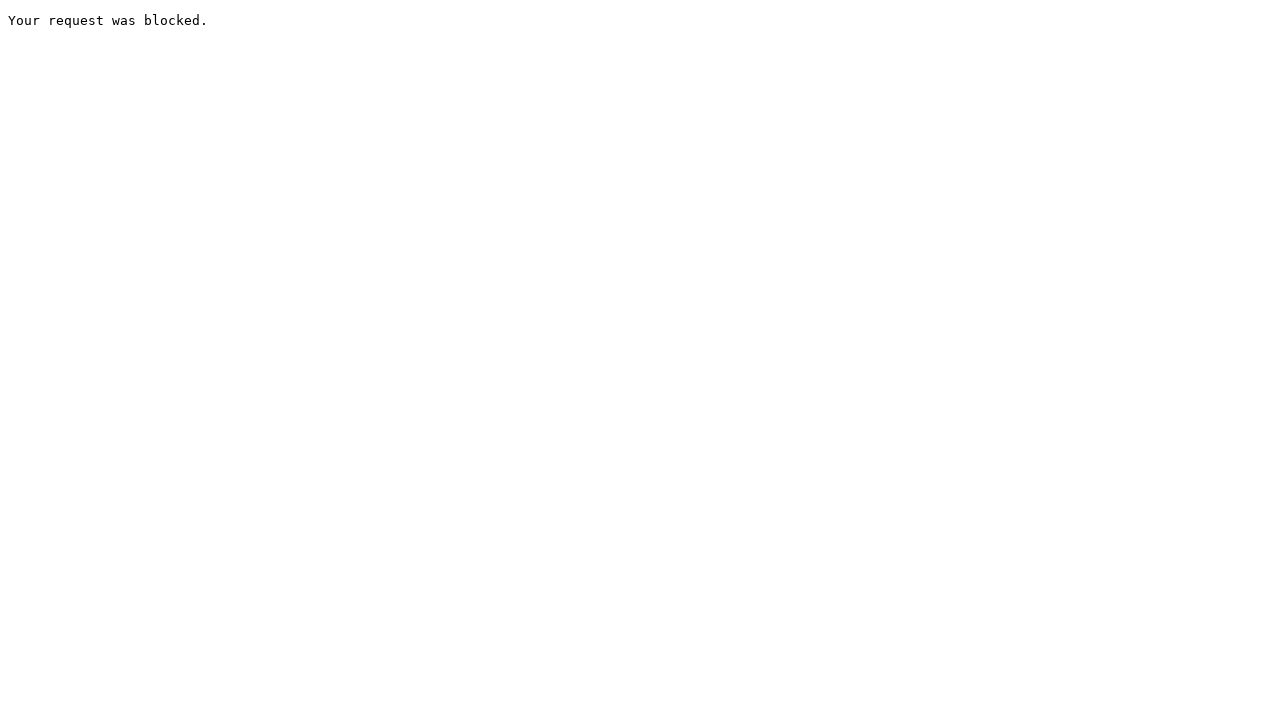

Injected dynamic anchor element with id 'Window_0' linking to https://www.linux.org.ru/
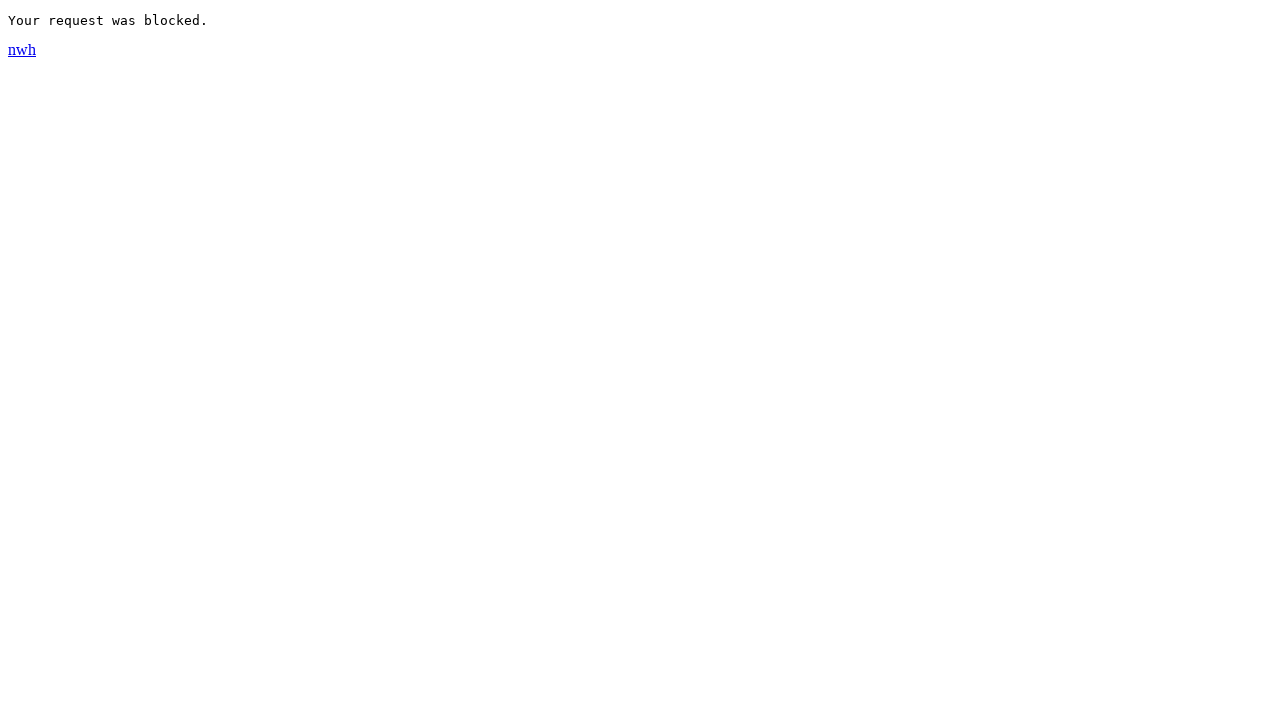

Located the injected anchor element
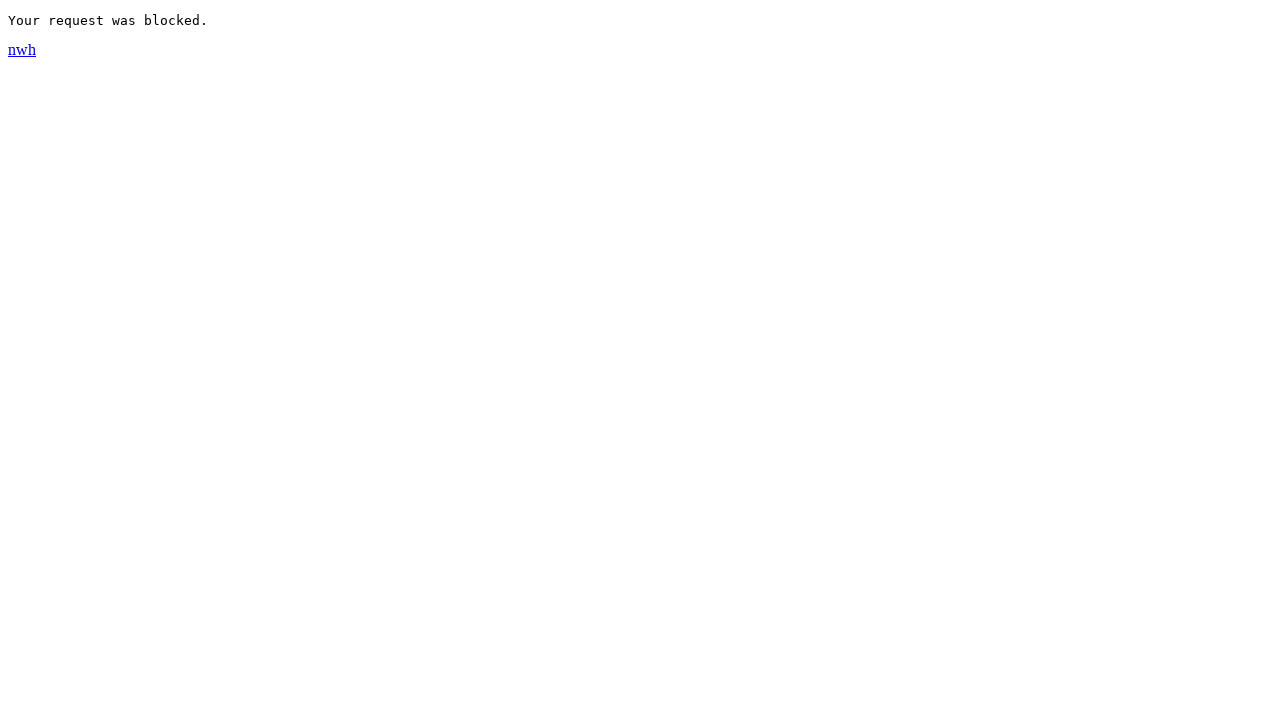

Scrolled to the anchor element
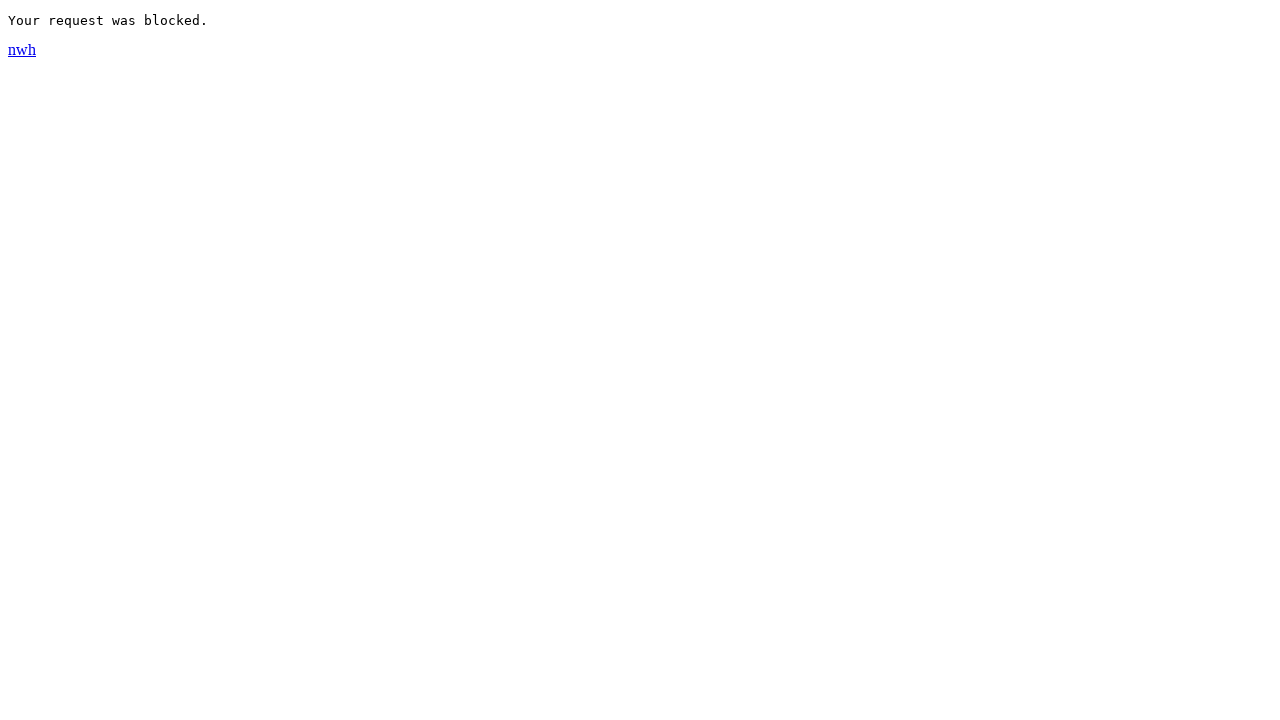

Clicked the anchor element to open new tab at (640, 50) on #Window_0
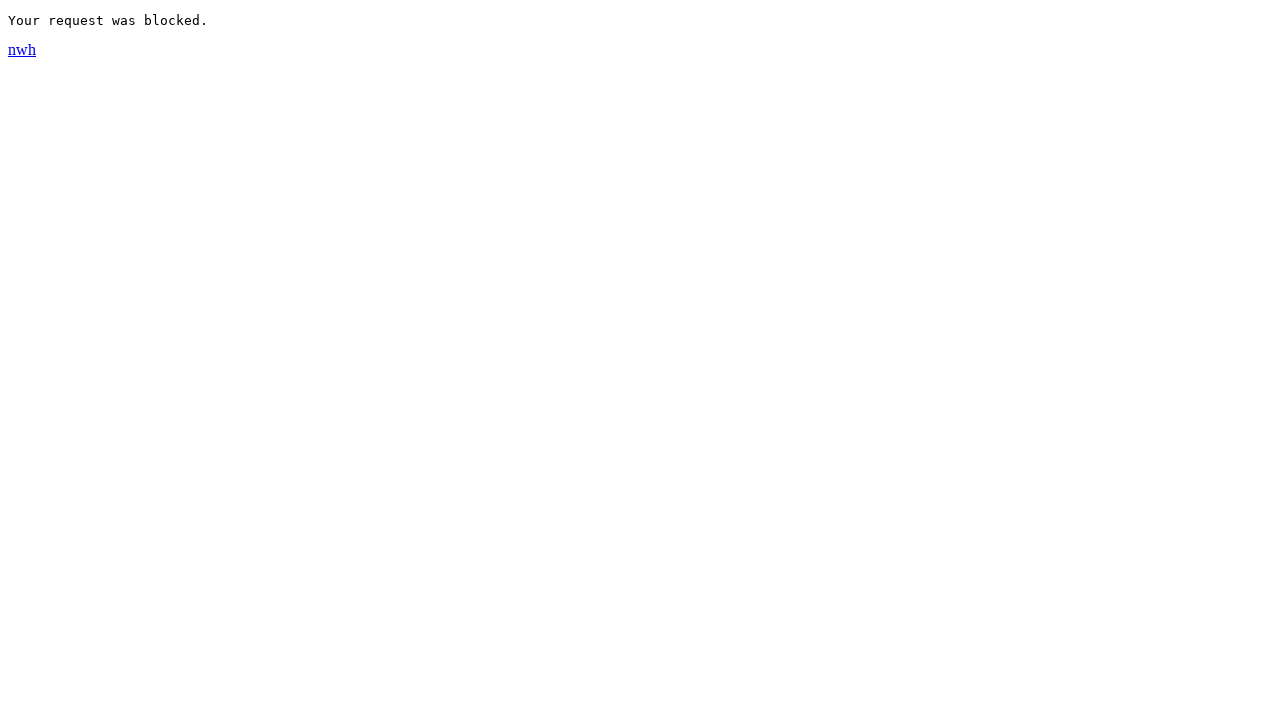

Waited 2 seconds for new tab/popup to open
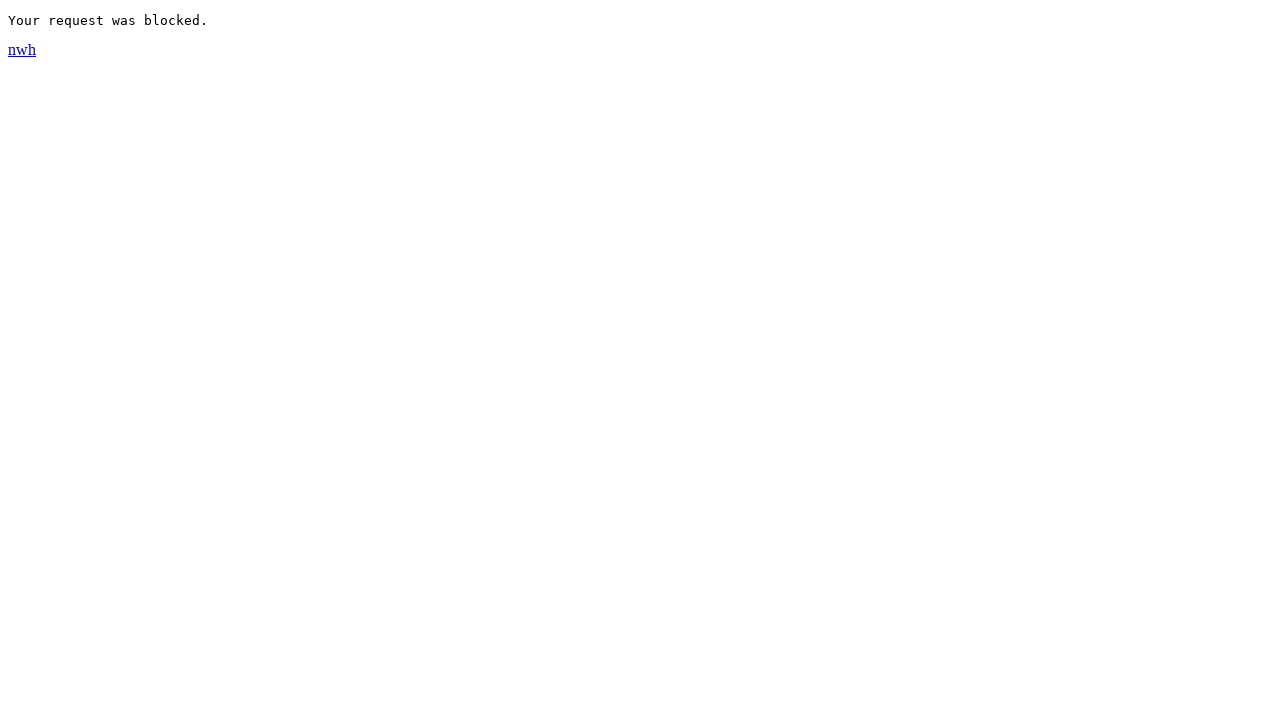

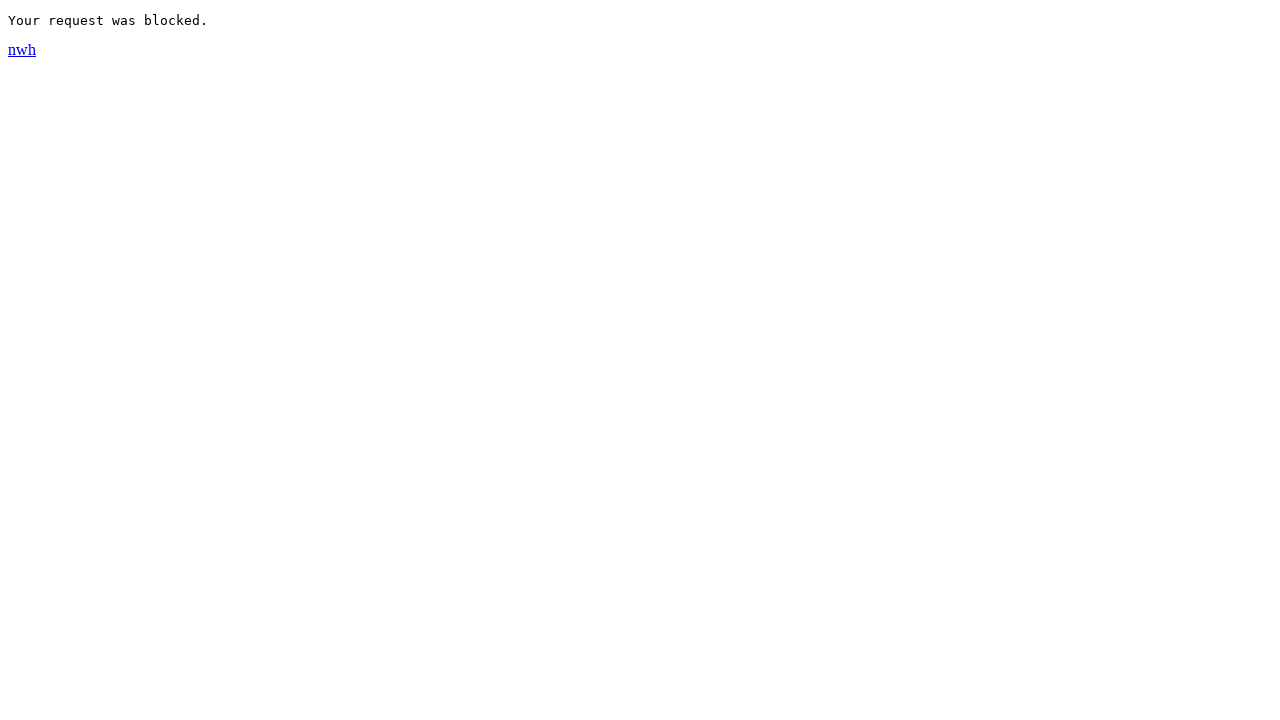